Tests e-commerce functionality by searching for products, adding them to cart, and applying a promo code at checkout

Starting URL: https://rahulshettyacademy.com/seleniumPractise/

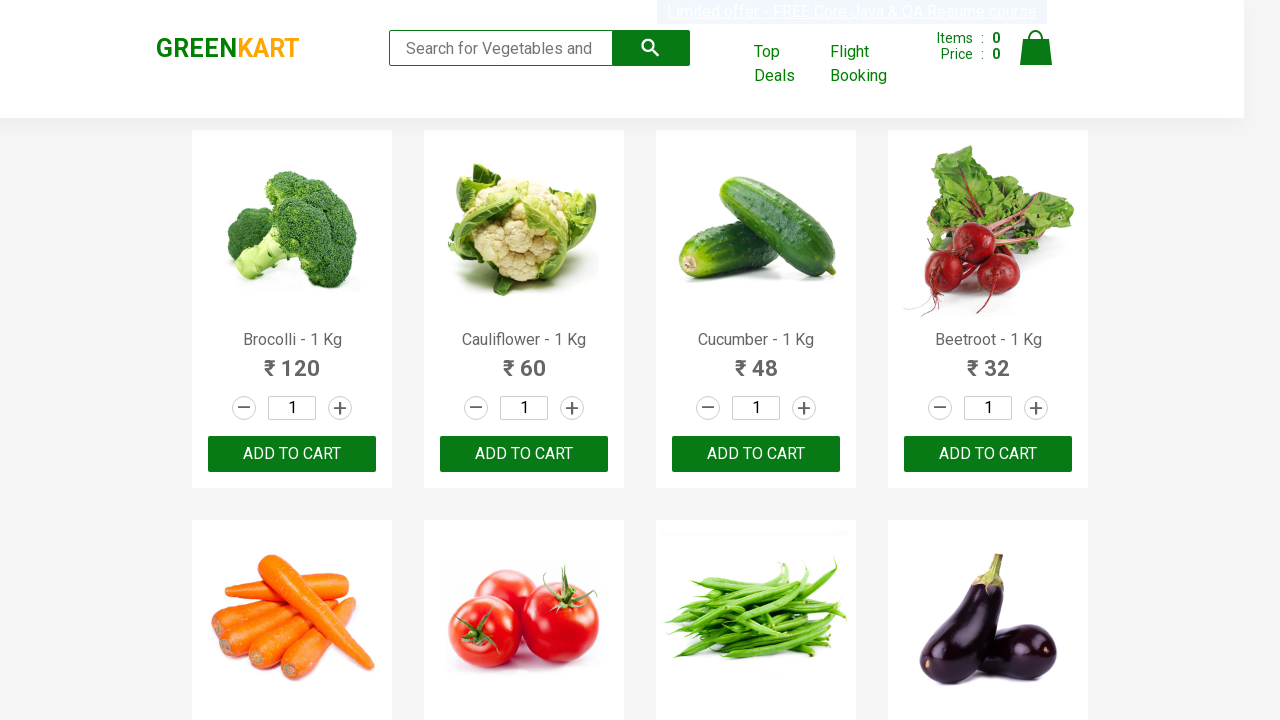

Filled search field with 'be' to filter products on input[type='search']
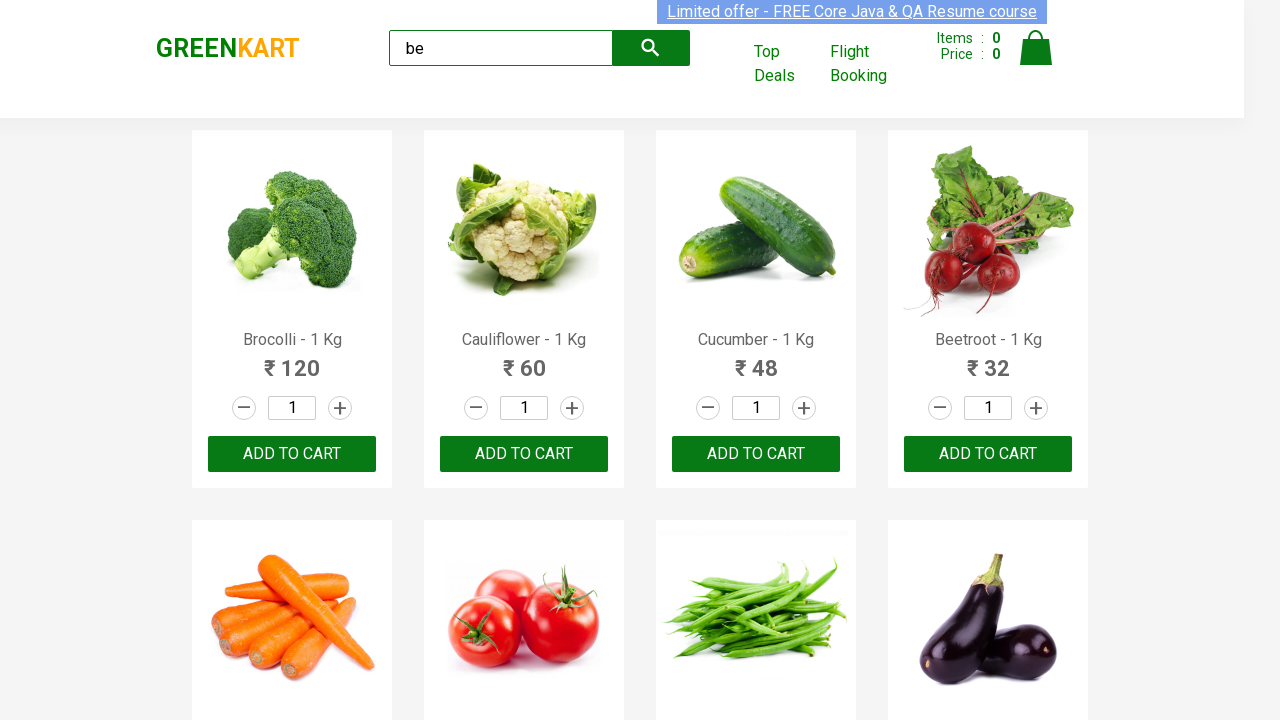

Waited 4 seconds for search results to load
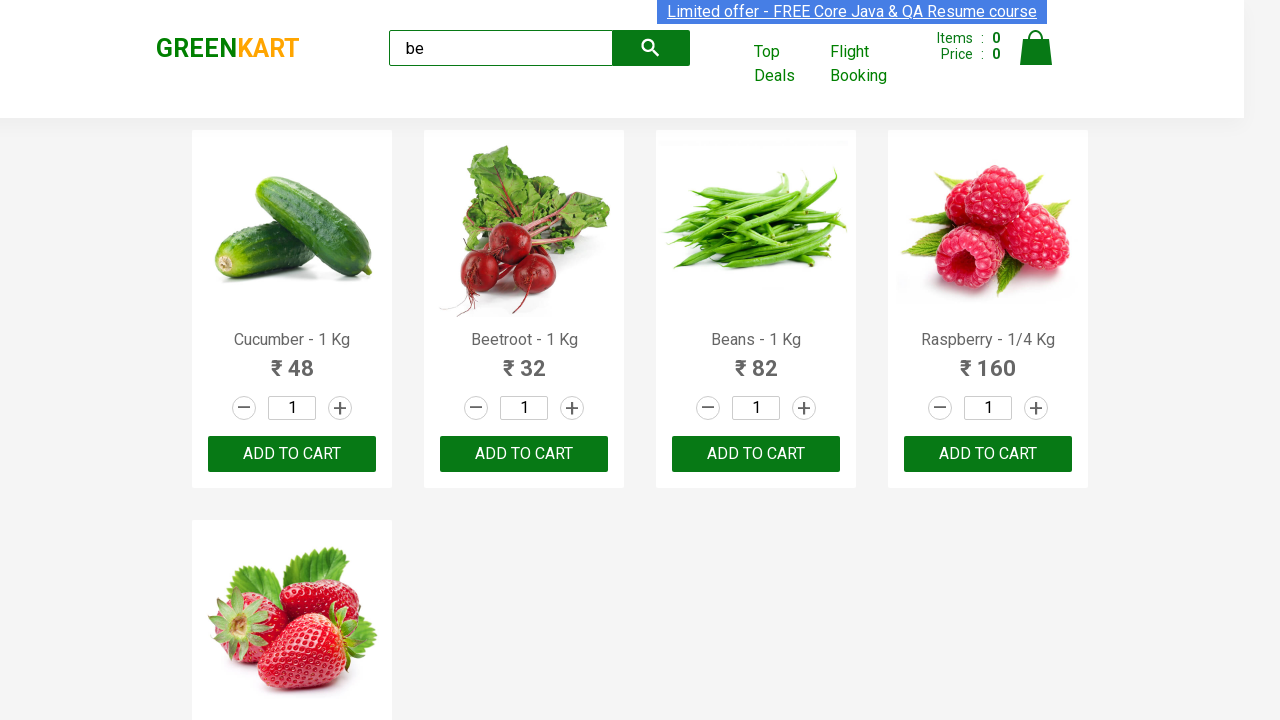

Clicked 'Add to Cart' button for a filtered product at (292, 454) on xpath=//div[@class='product-action']/button >> nth=0
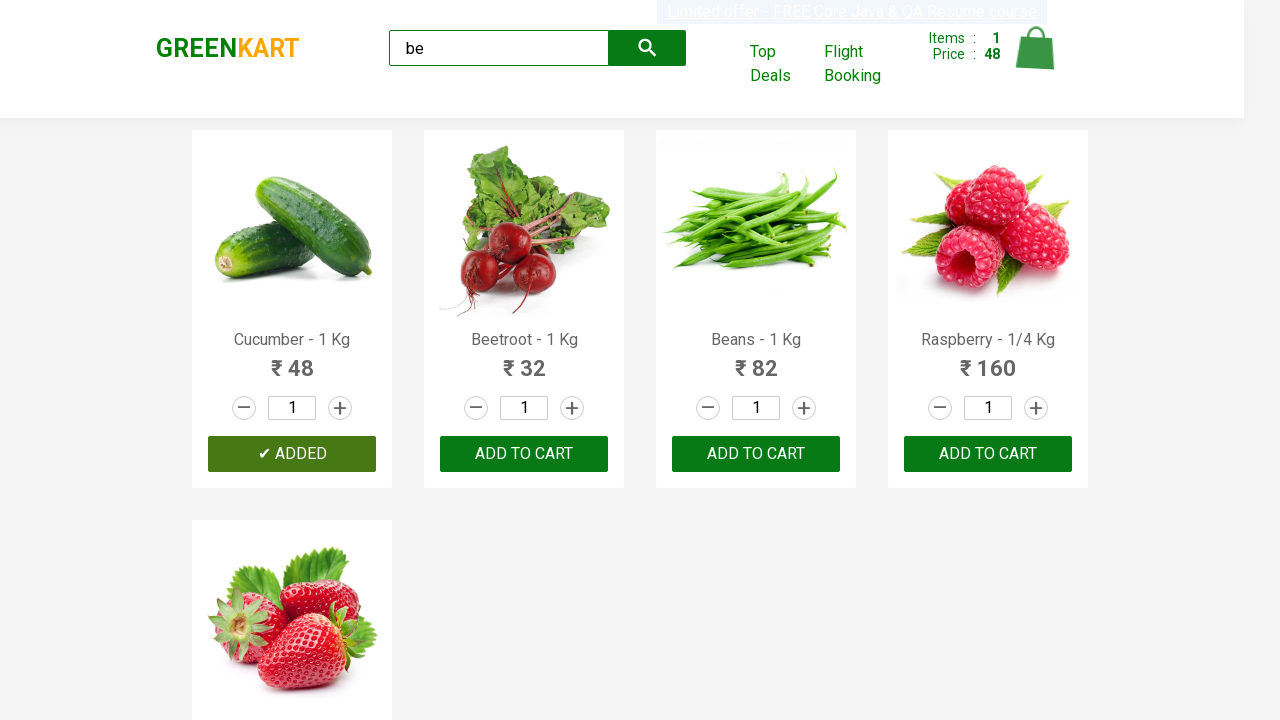

Clicked 'Add to Cart' button for a filtered product at (524, 454) on xpath=//div[@class='product-action']/button >> nth=1
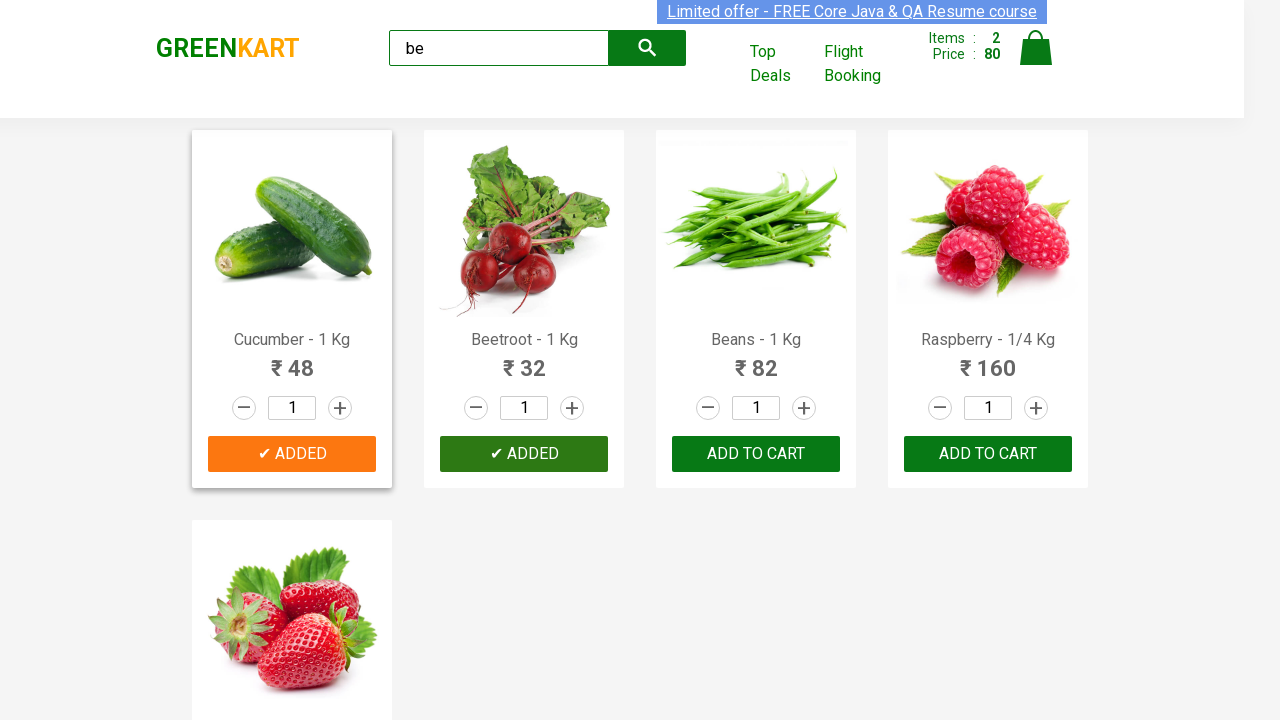

Clicked 'Add to Cart' button for a filtered product at (756, 454) on xpath=//div[@class='product-action']/button >> nth=2
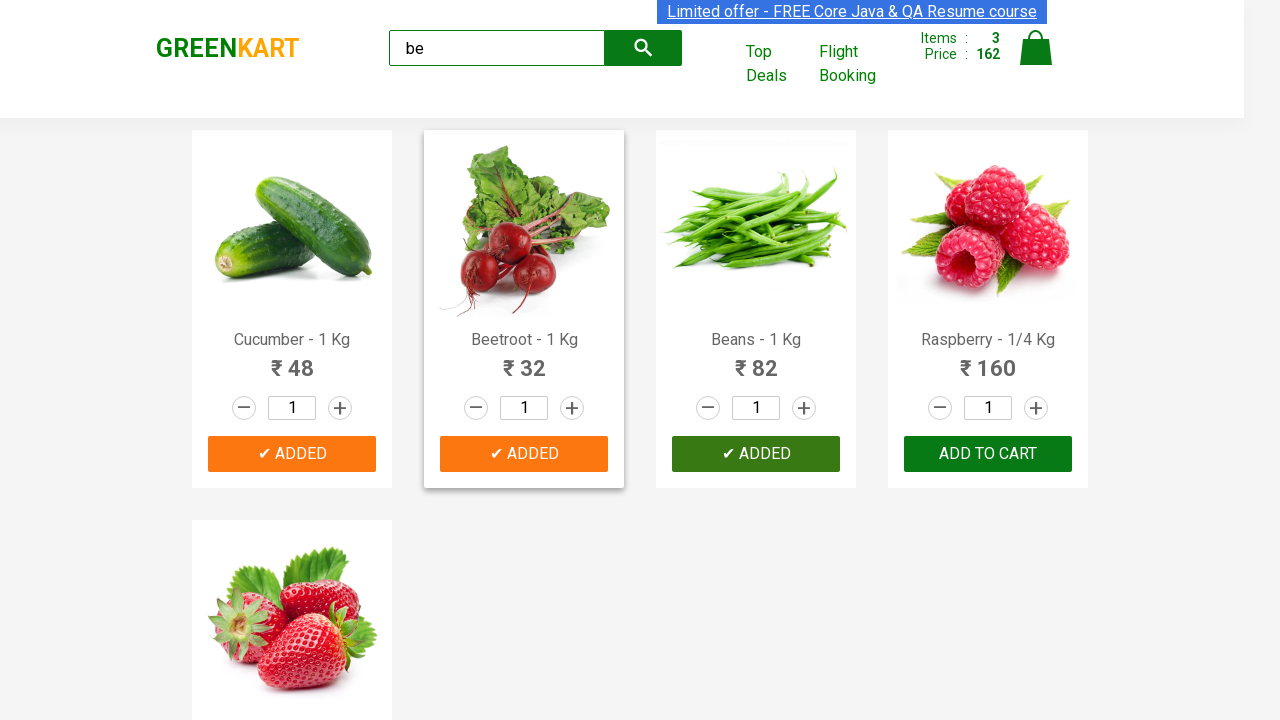

Clicked 'Add to Cart' button for a filtered product at (988, 454) on xpath=//div[@class='product-action']/button >> nth=3
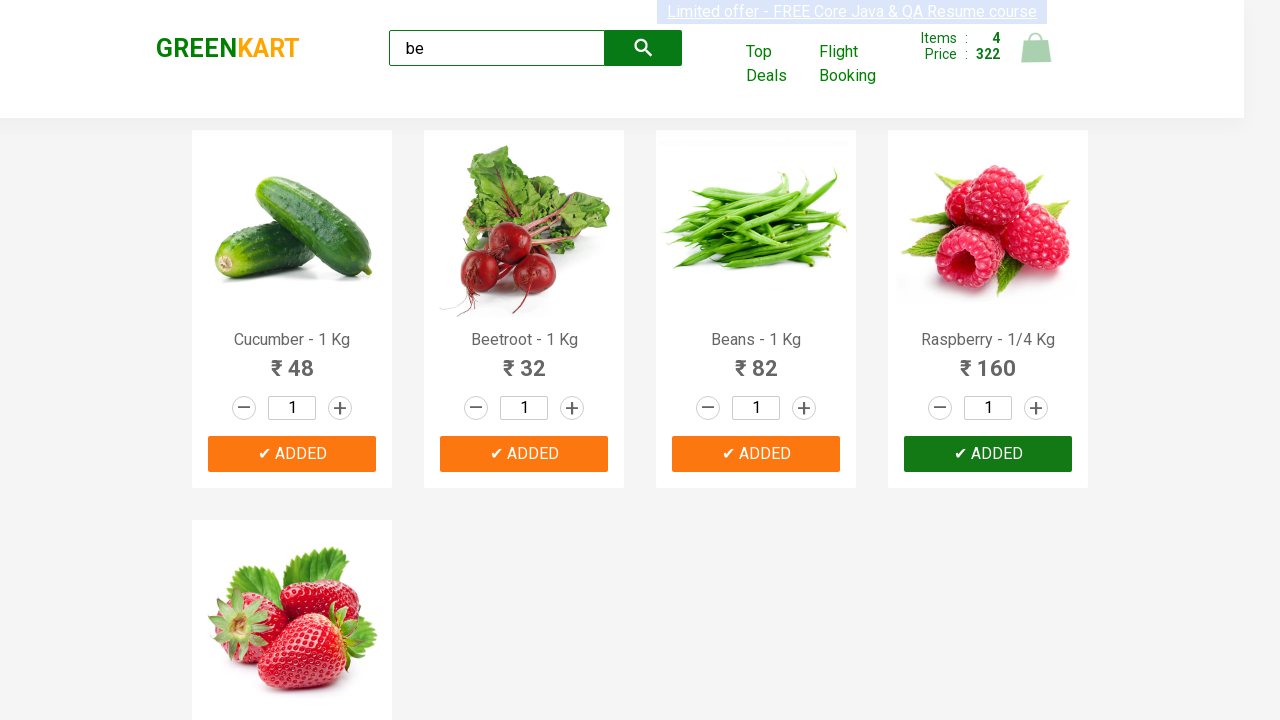

Clicked 'Add to Cart' button for a filtered product at (292, 569) on xpath=//div[@class='product-action']/button >> nth=4
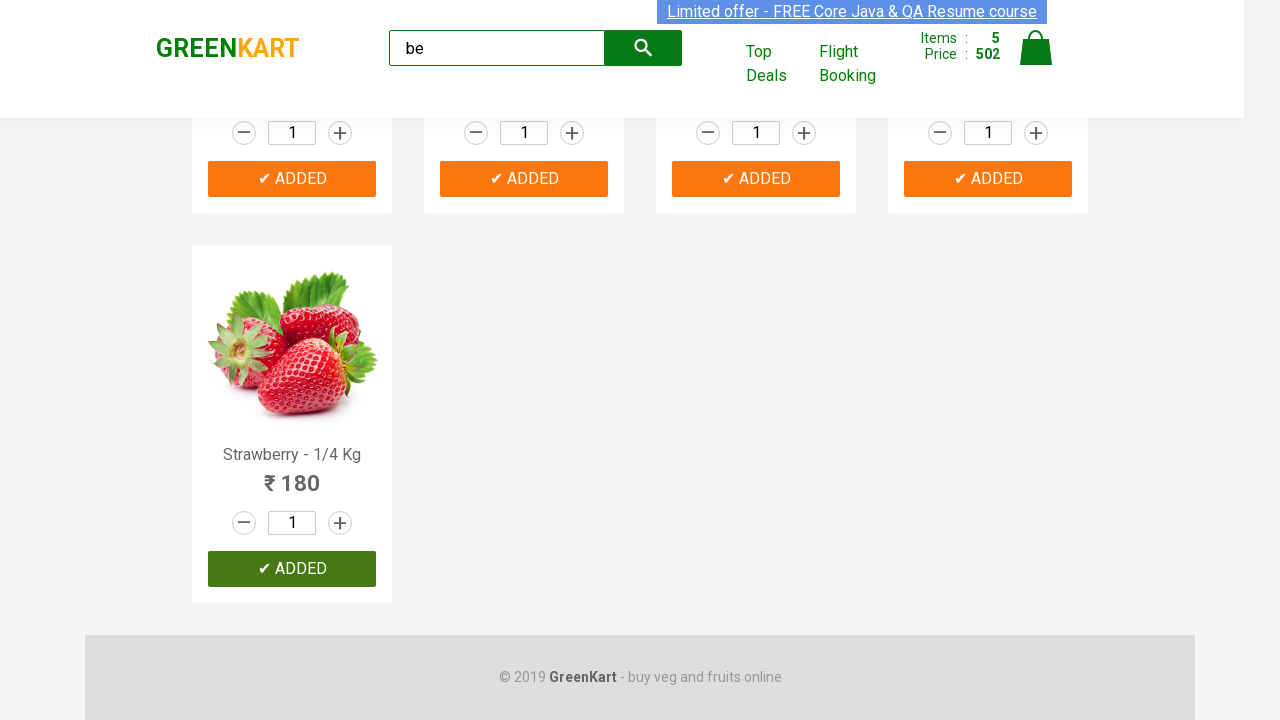

Clicked cart icon to open shopping cart at (1036, 48) on img[alt='Cart']
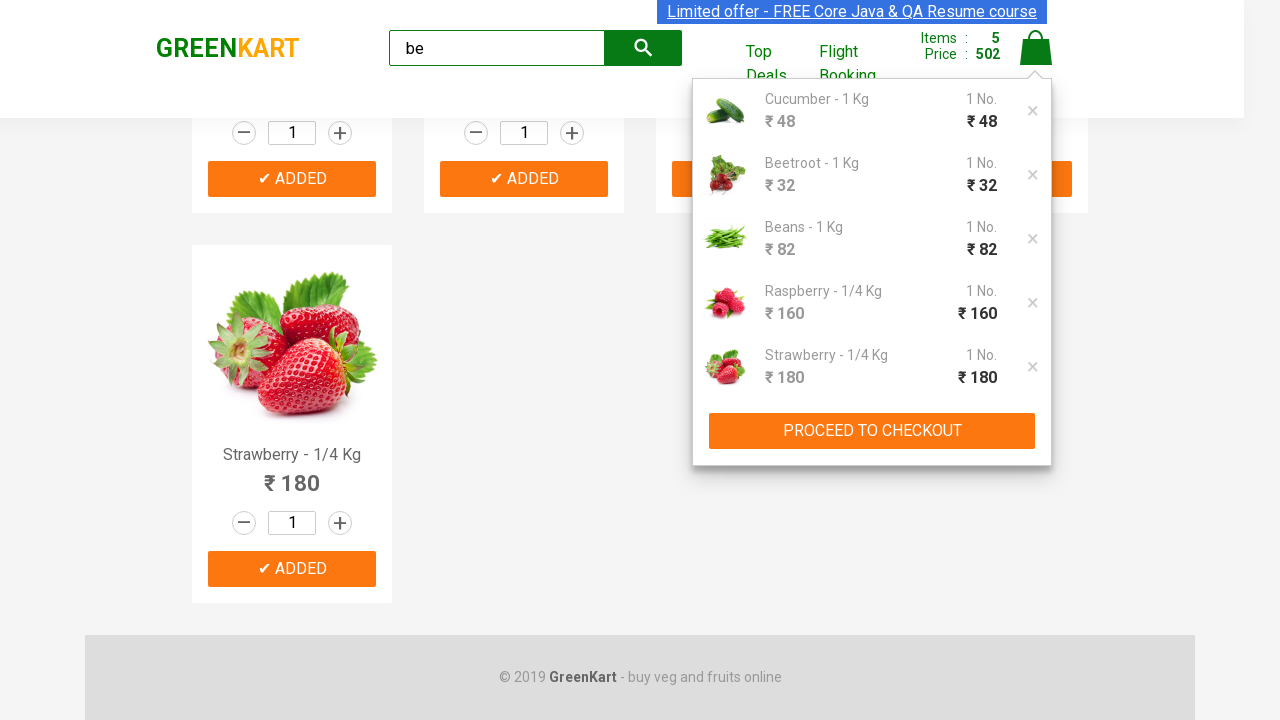

Clicked 'PROCEED TO CHECKOUT' button at (872, 431) on xpath=//button[text()='PROCEED TO CHECKOUT']
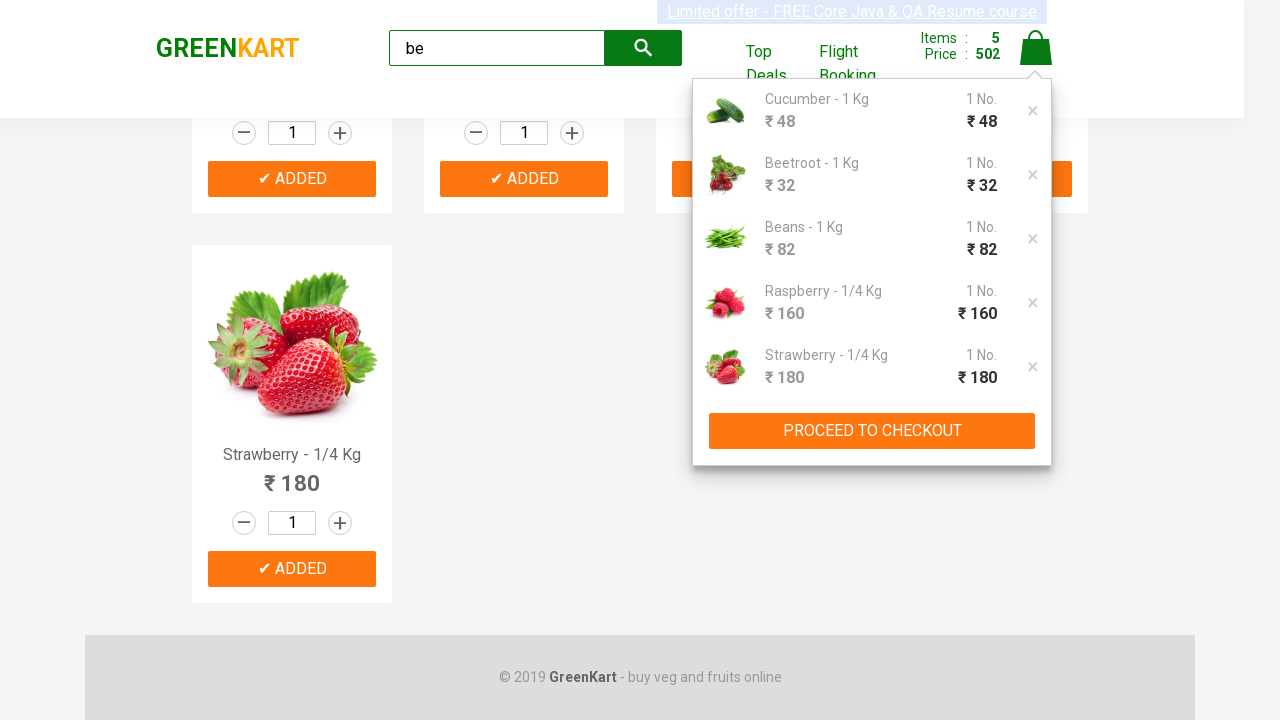

Promo code field appeared on checkout page
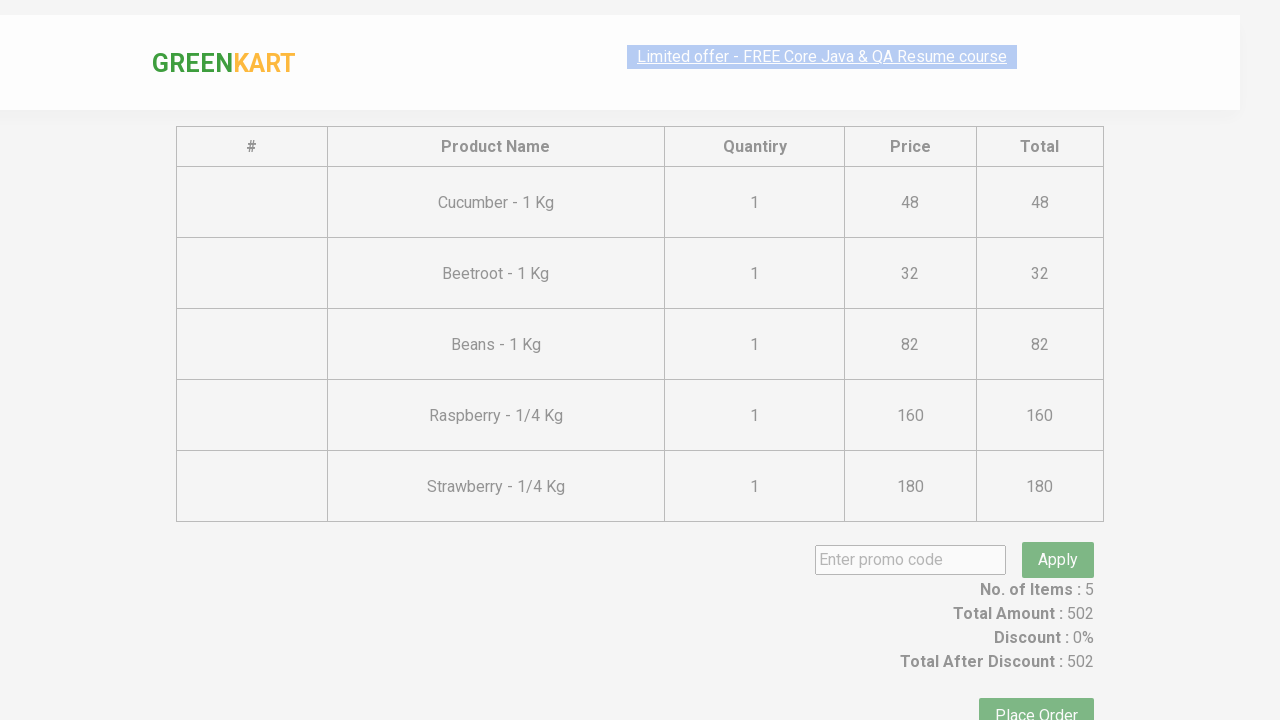

Filled promo code field with 'rahulshettyacademy' on .promoCode
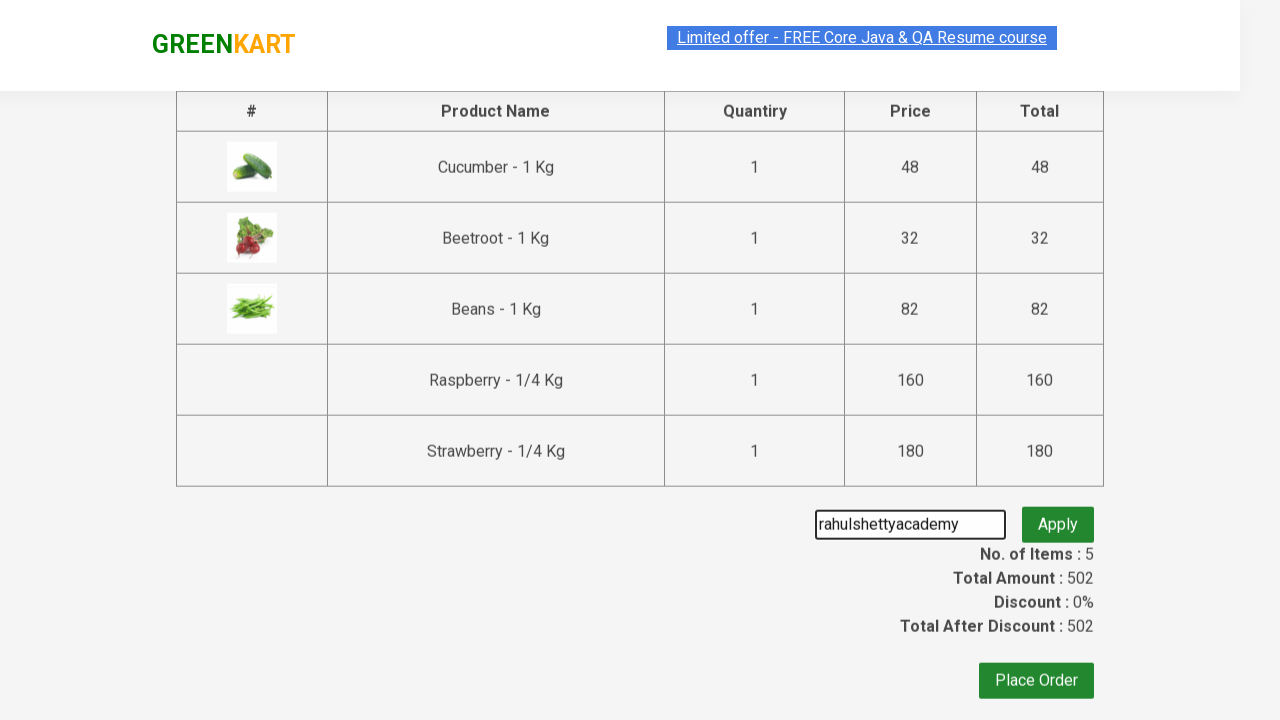

Clicked button to apply promo code at (1058, 530) on .promoBtn
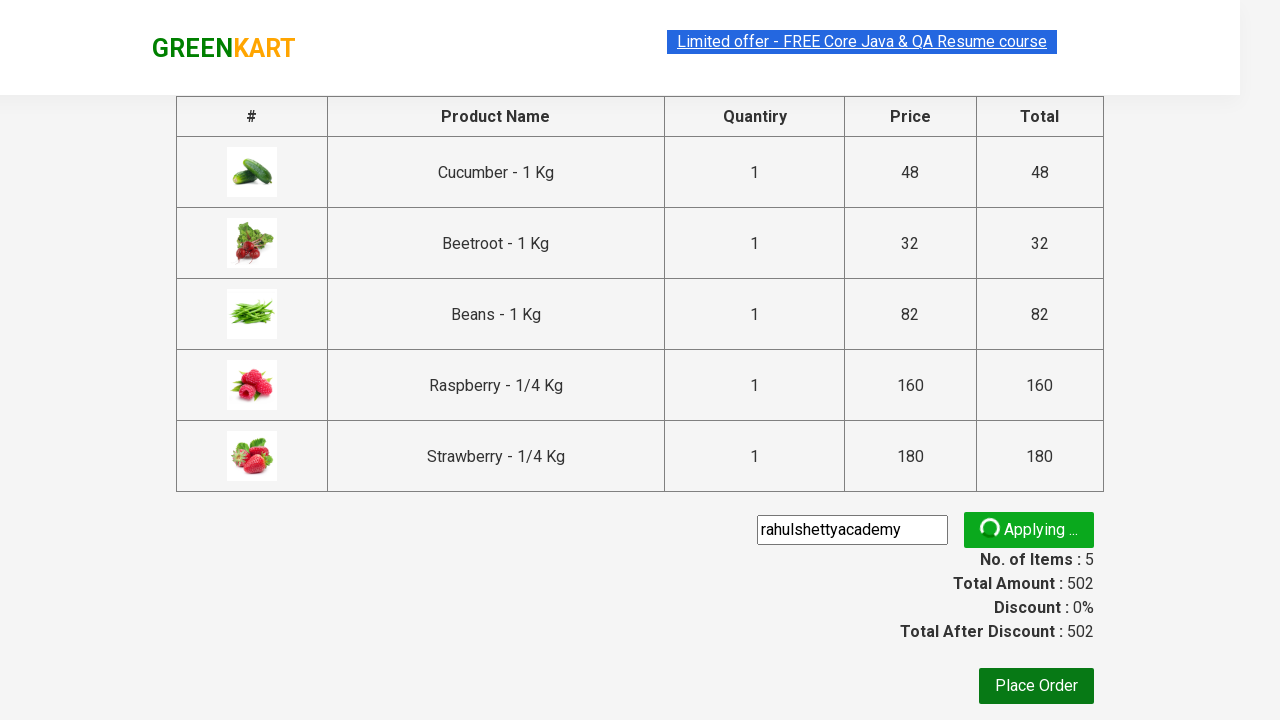

Promo confirmation message appeared
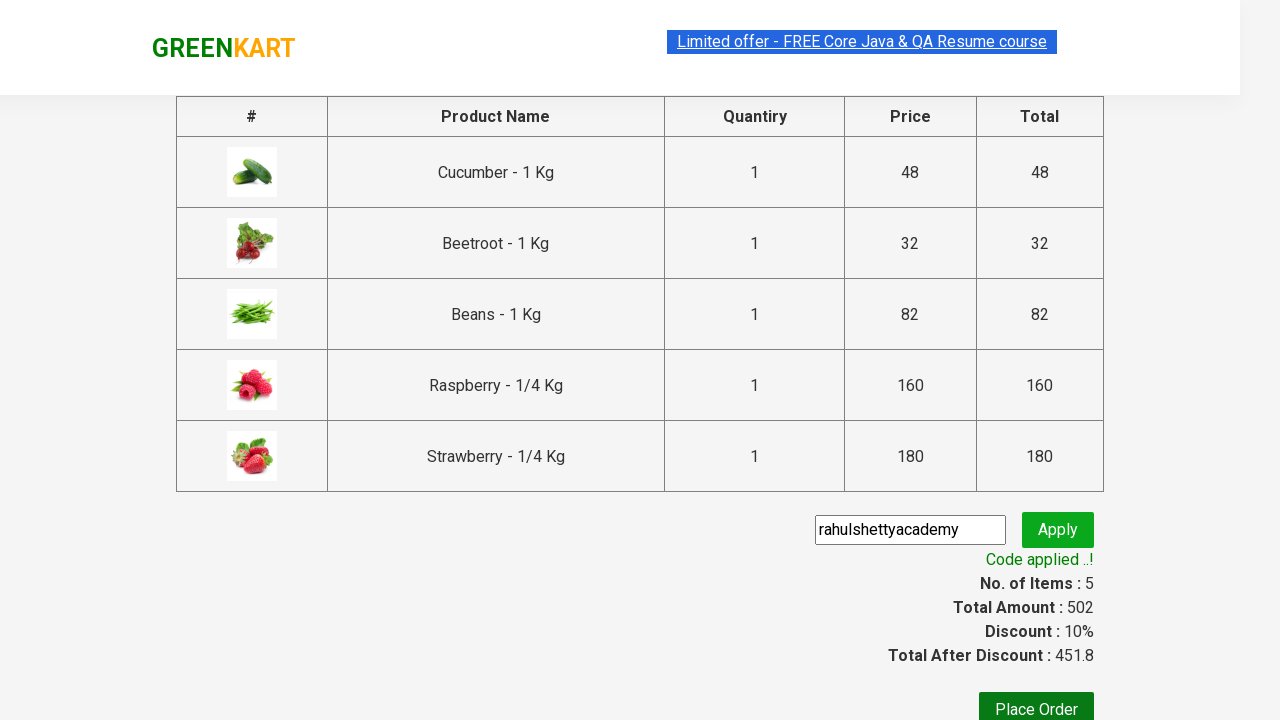

Retrieved promo confirmation text: 'Code applied ..!'
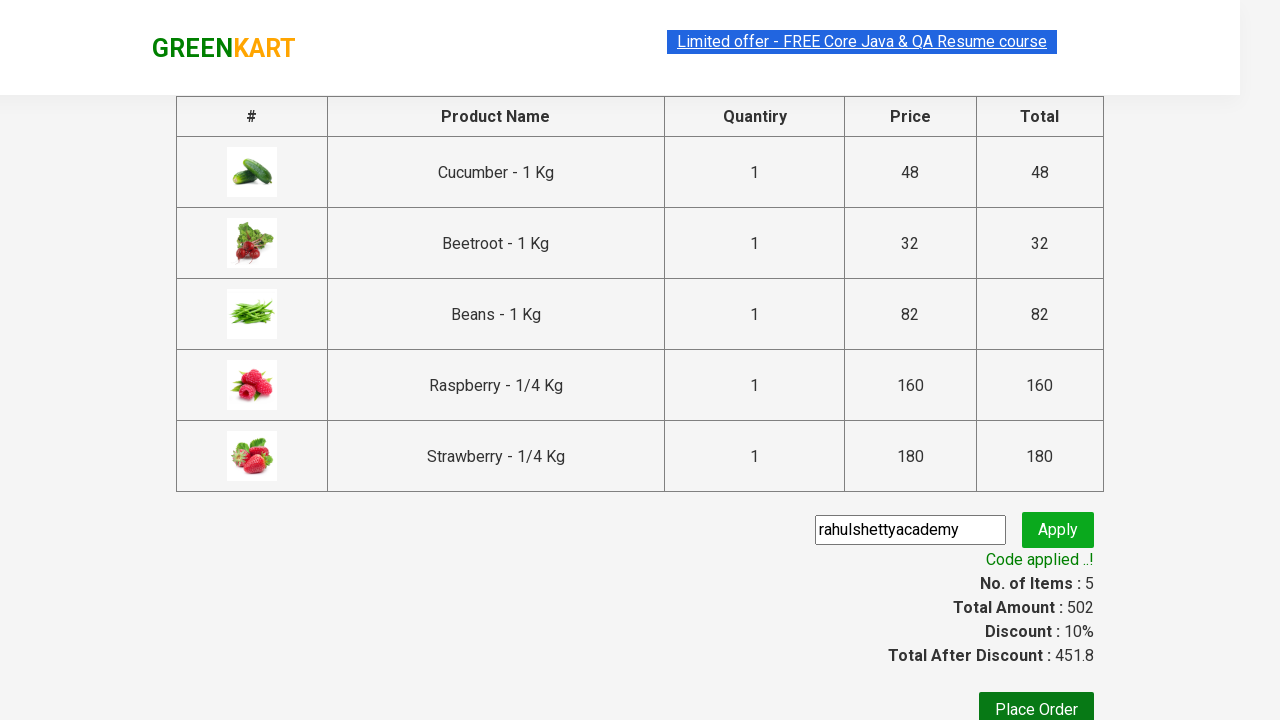

Assertion passed: 'Code applied' message confirmed
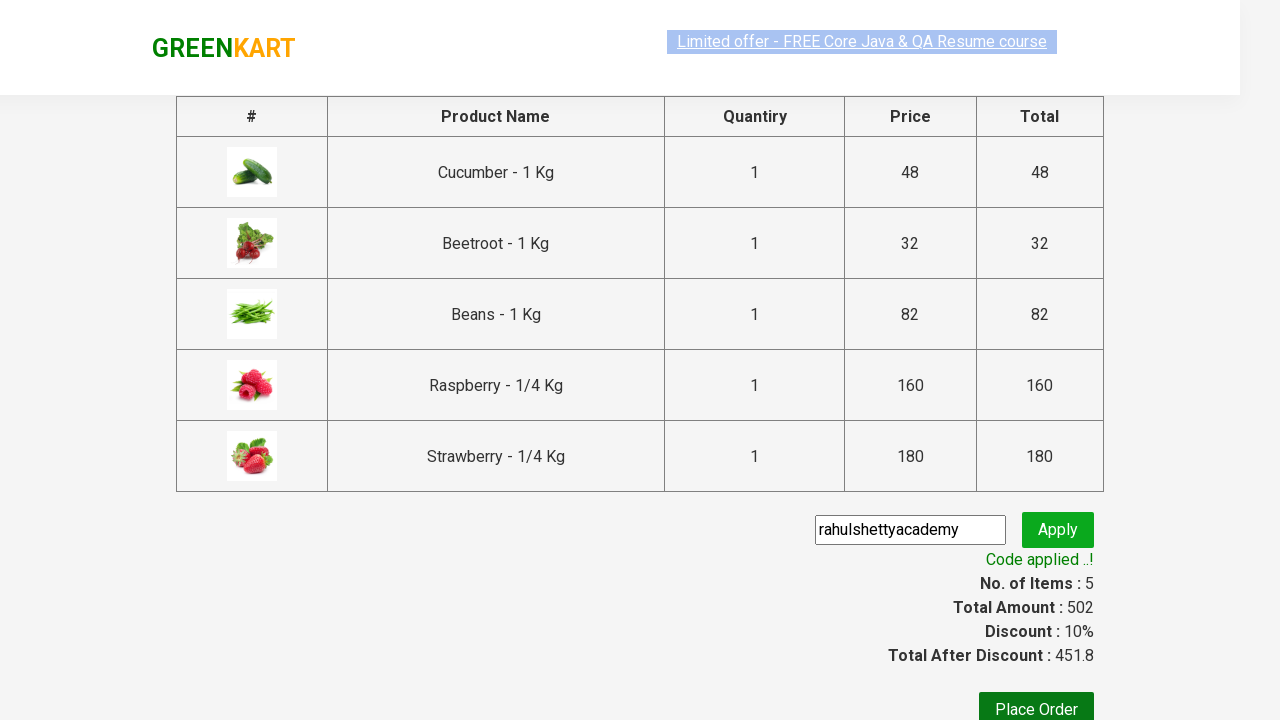

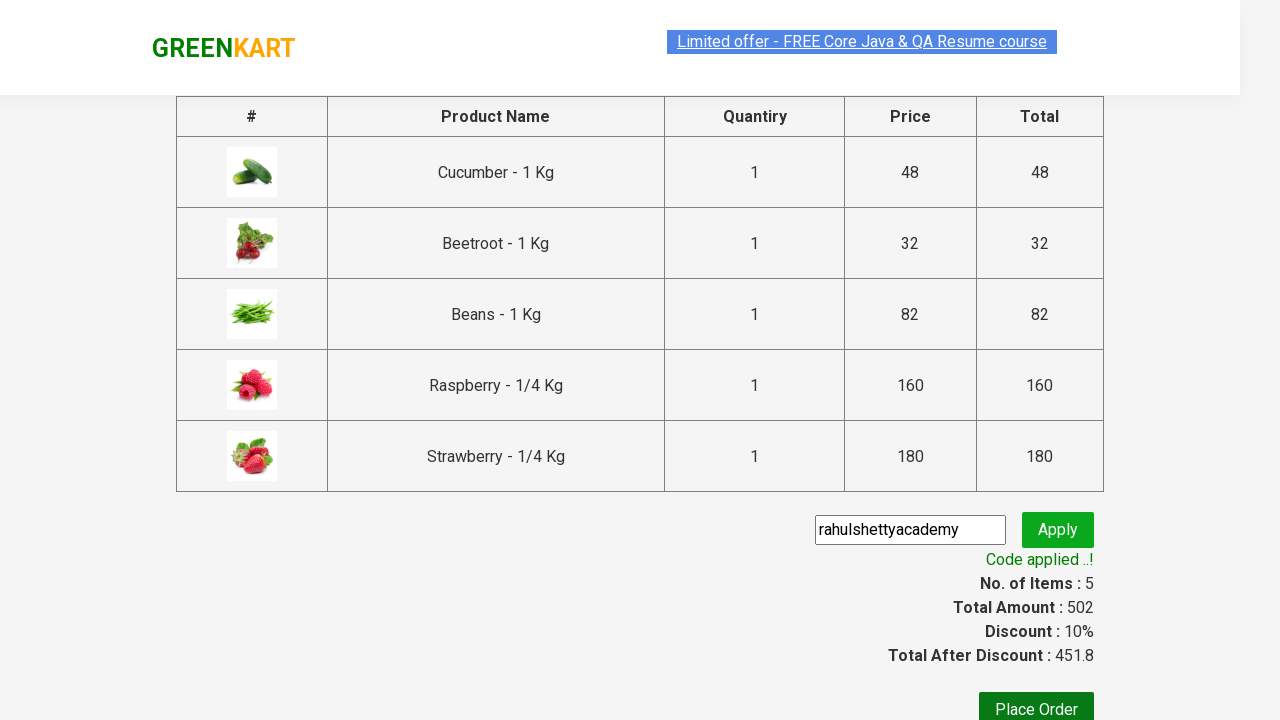